Tests the search bar functionality on a bookstore website by entering text, verifying the clear icon appears, and clicking it to clear the search

Starting URL: https://automationbookstore.dev/

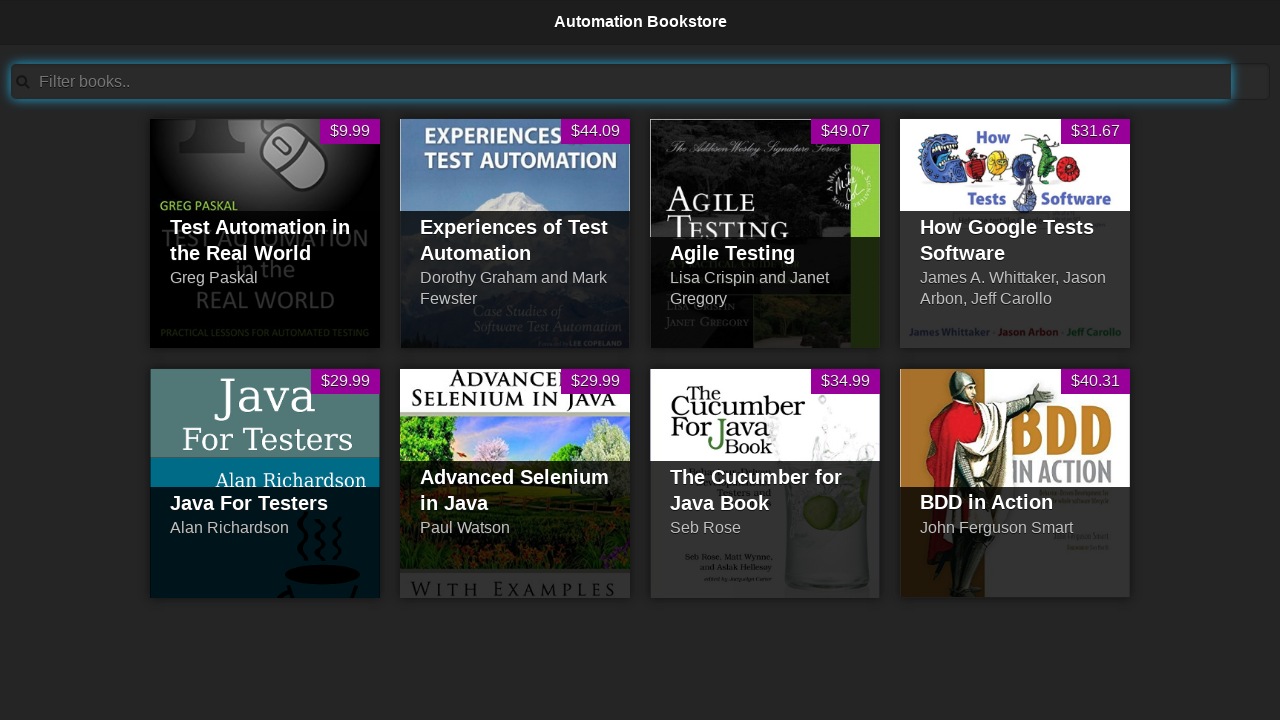

Entered 'Test' in search bar on #searchBar
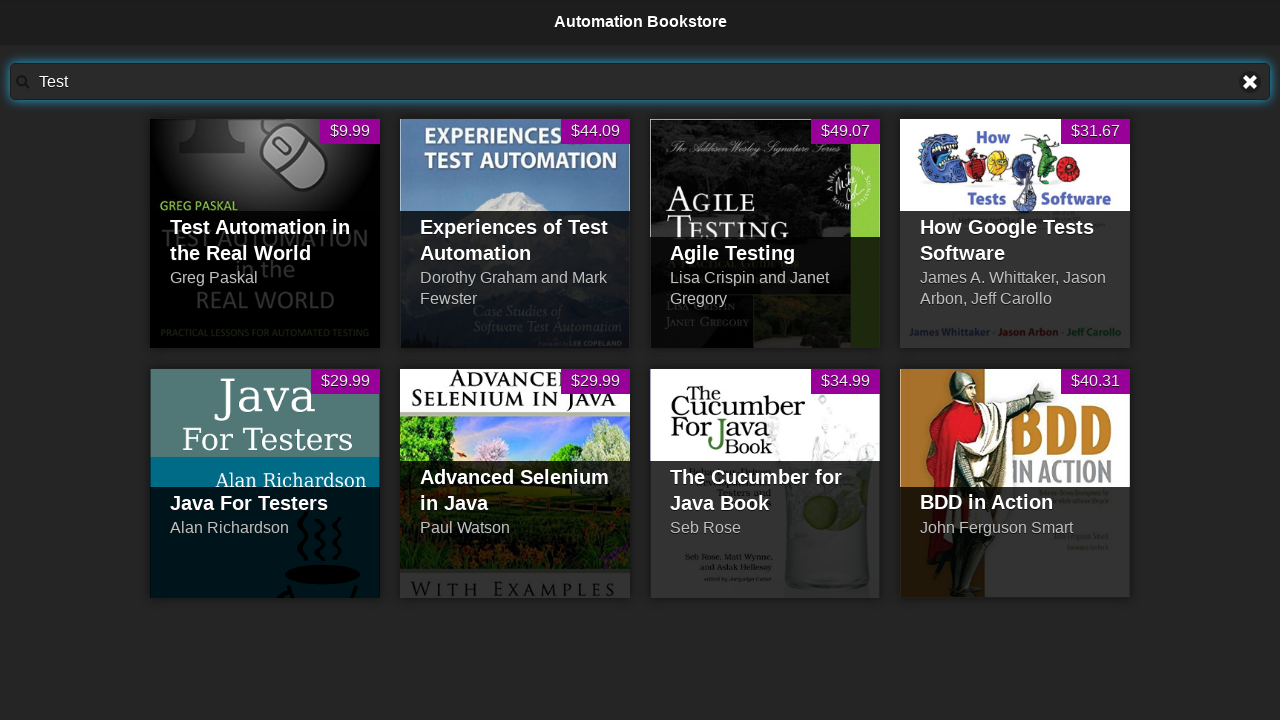

Clear icon appeared and became visible
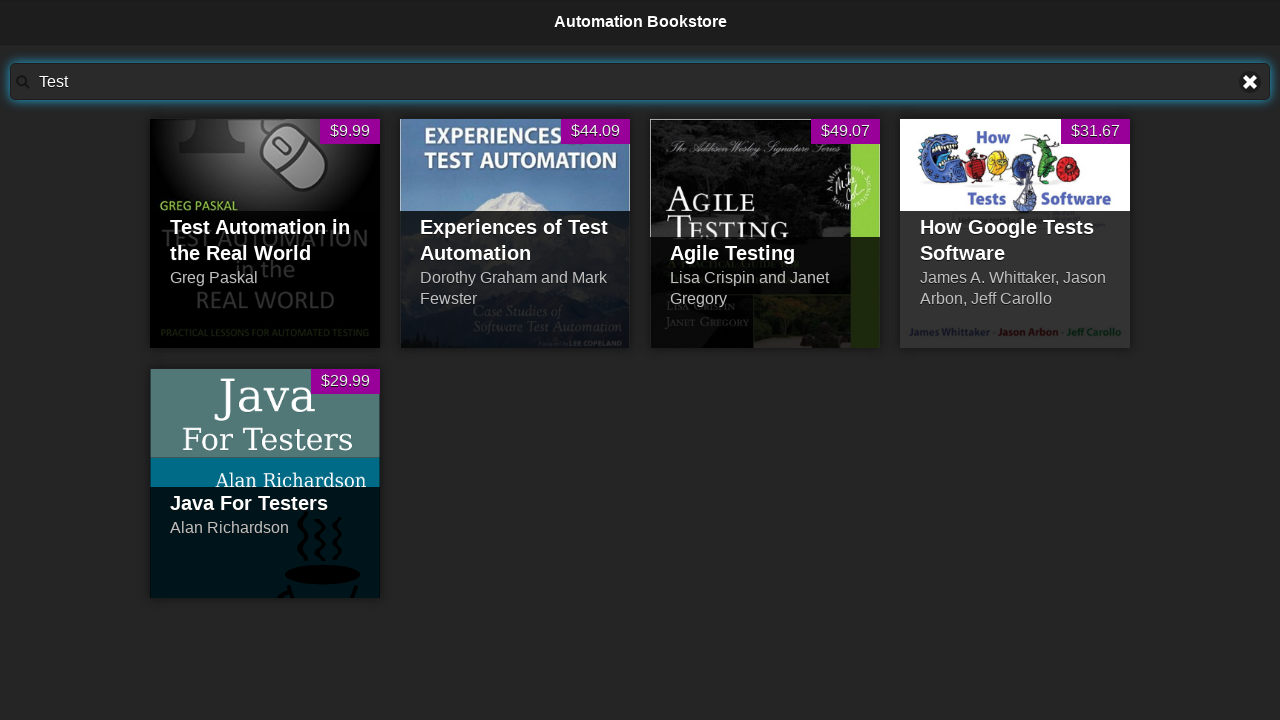

Retrieved search bar placeholder attribute: 'Filter books..'
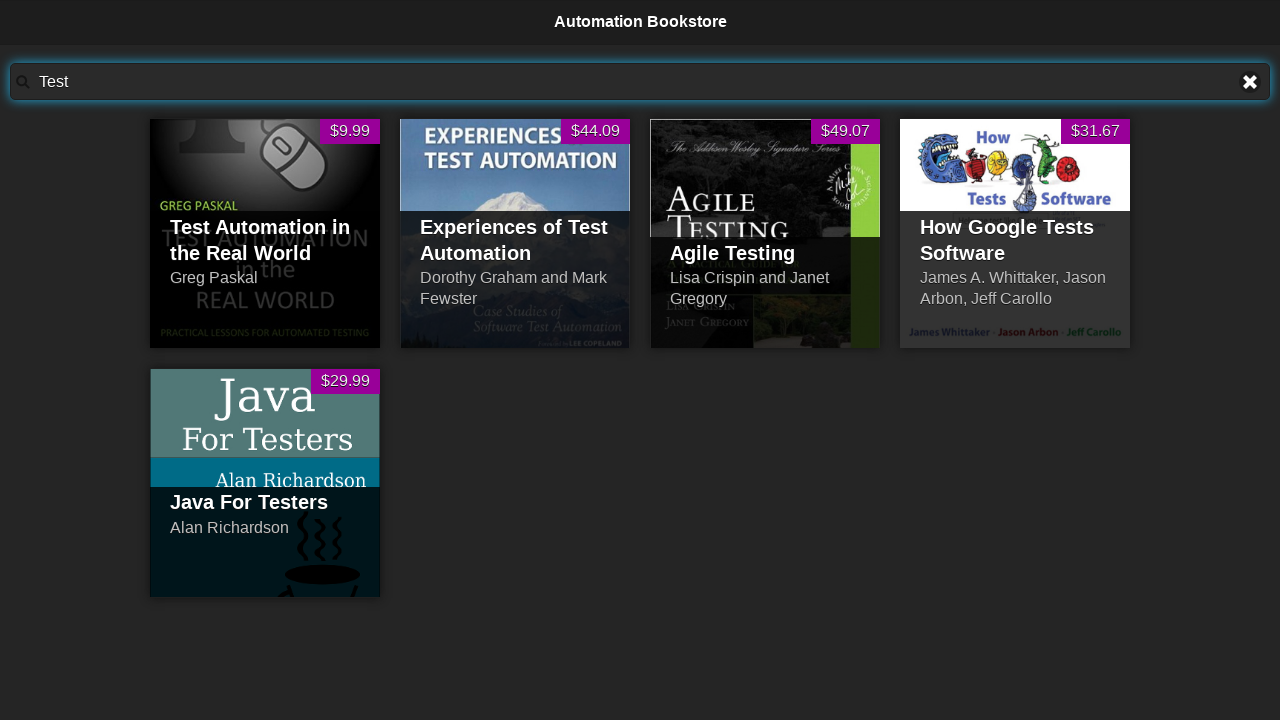

Verified clear icon is visible
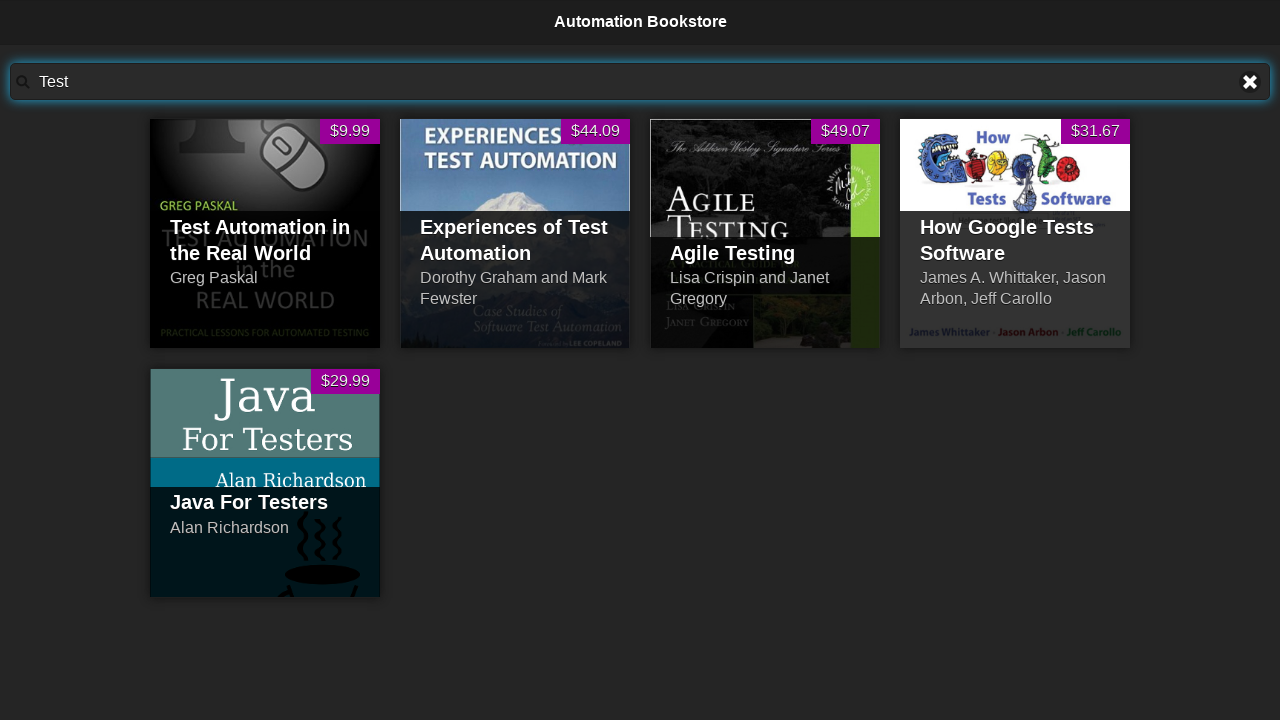

Clicked clear icon to clear search text at (1250, 82) on a[title='Clear text']
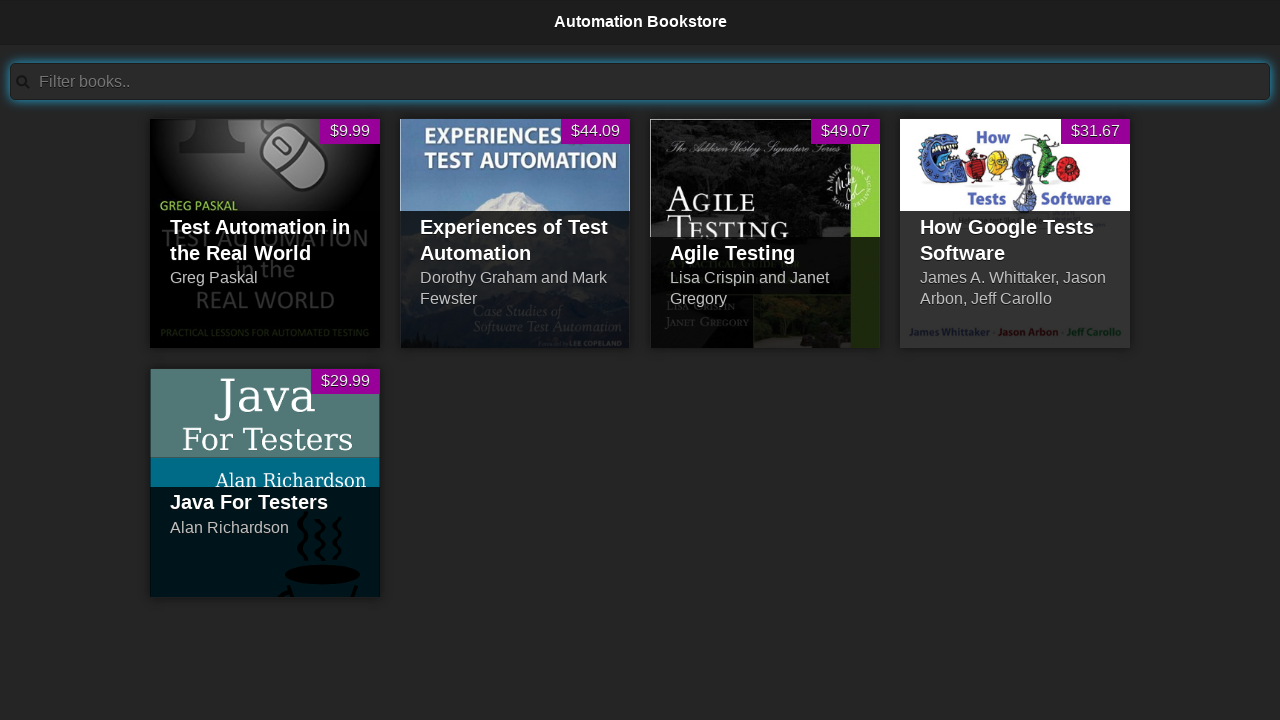

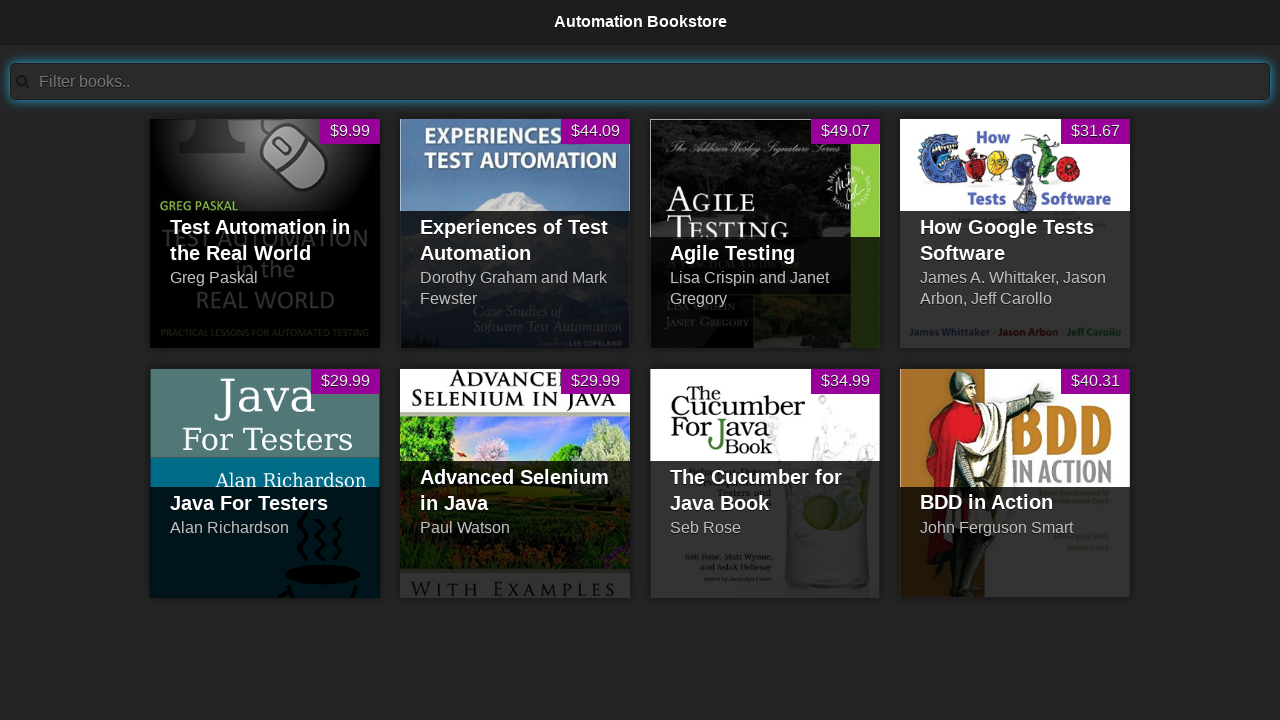